Navigates to the OrangeHRM login page and verifies the page loads correctly by checking for the company branding image element.

Starting URL: https://opensource-demo.orangehrmlive.com/web/index.php/auth/login

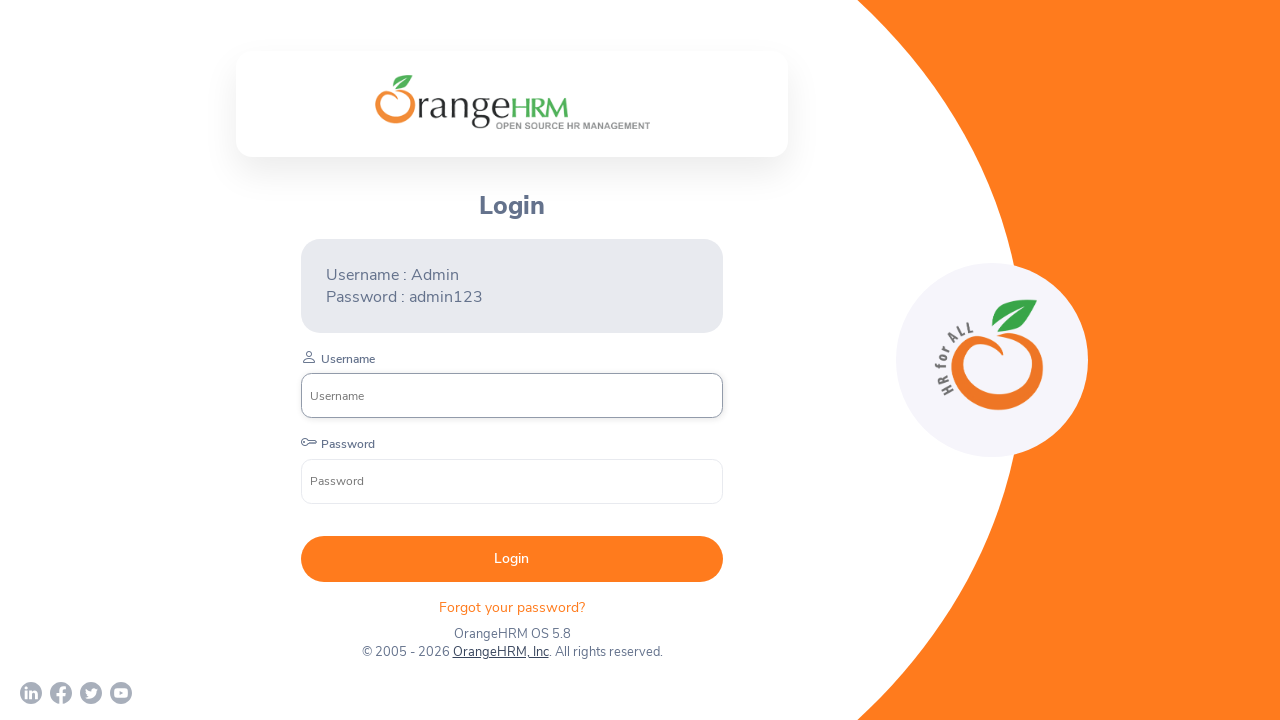

Navigated to OrangeHRM login page and waited for network to be idle
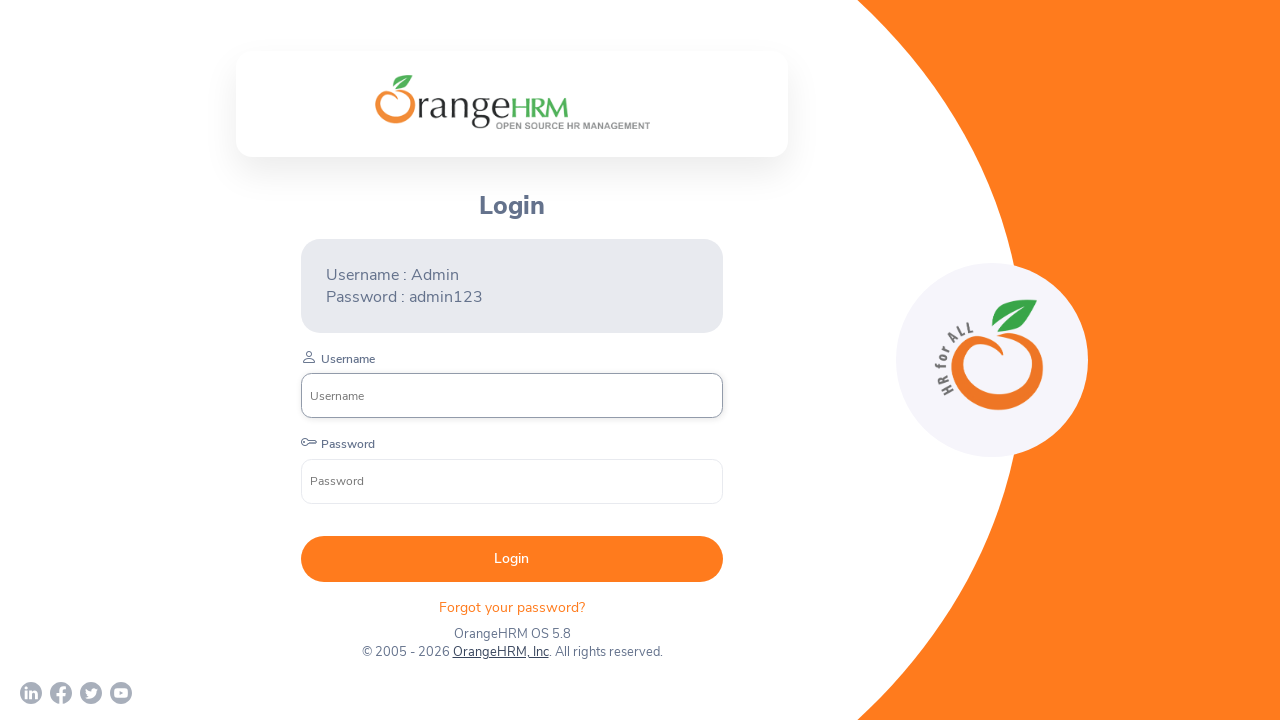

Verified company branding image element is present on the page
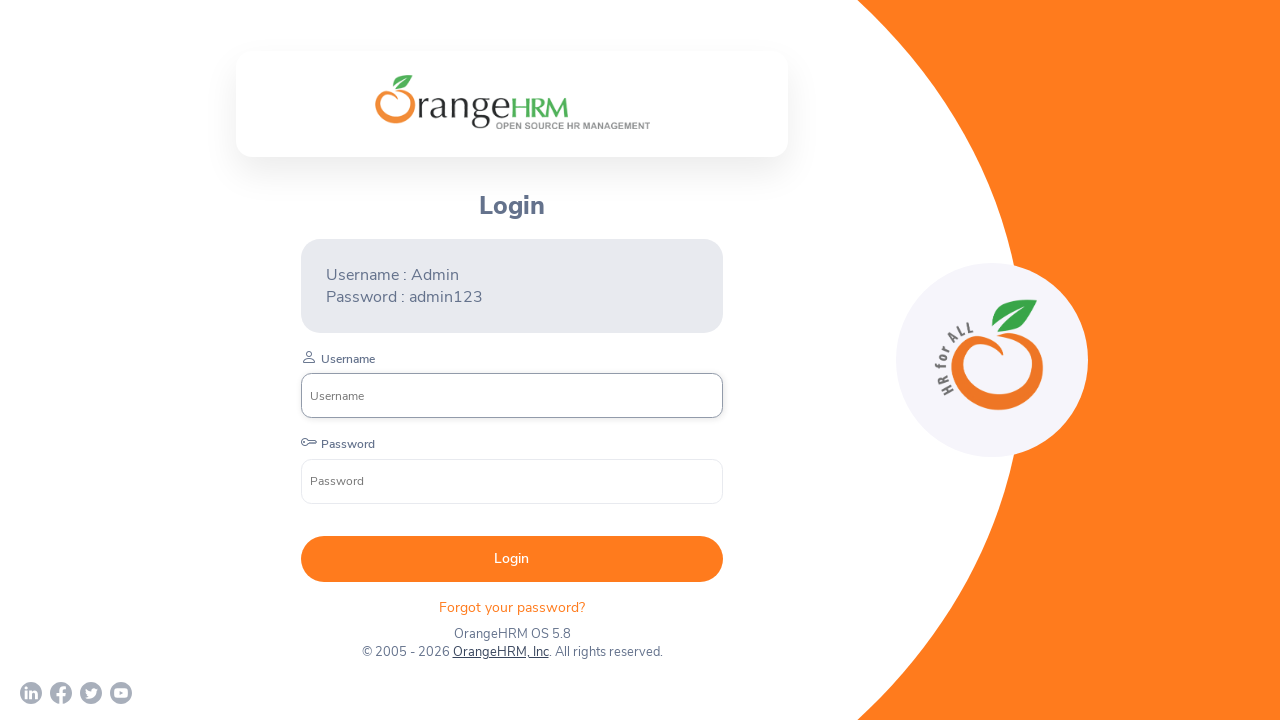

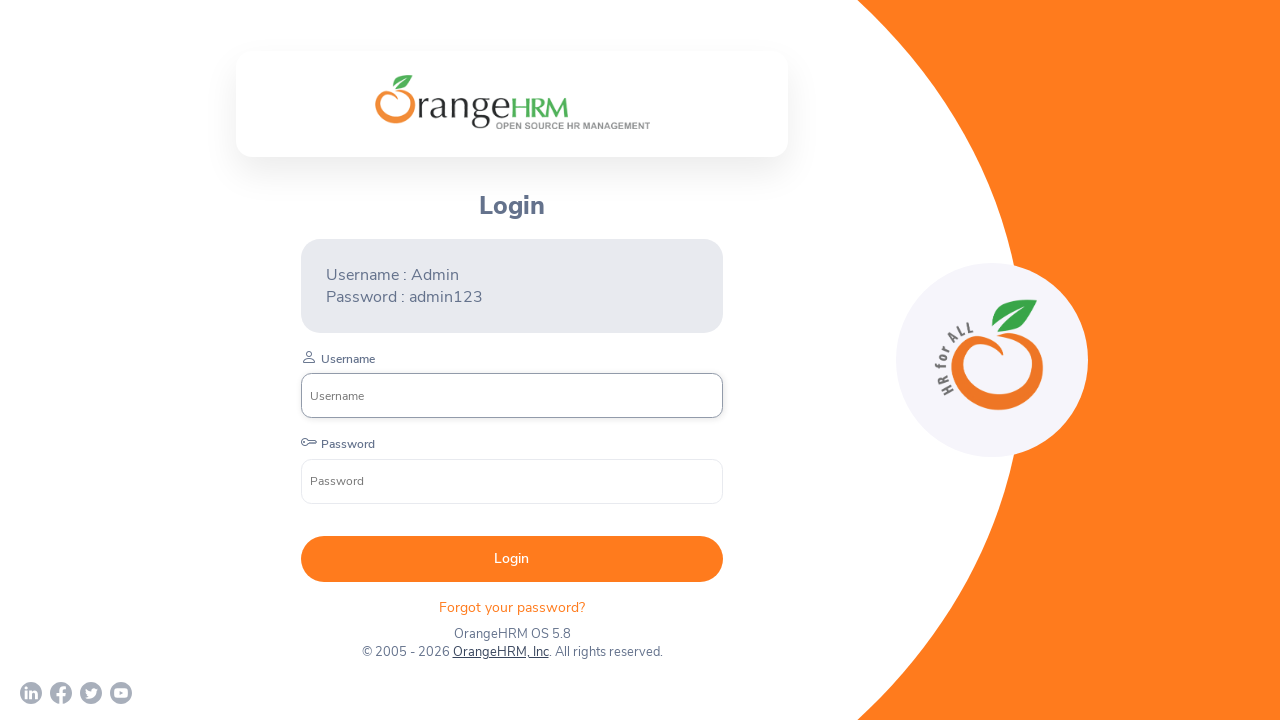